Tests drag and drop functionality by dragging an element and dropping it onto a target area, then verifies the drop was successful

Starting URL: https://demoqa.com/droppable

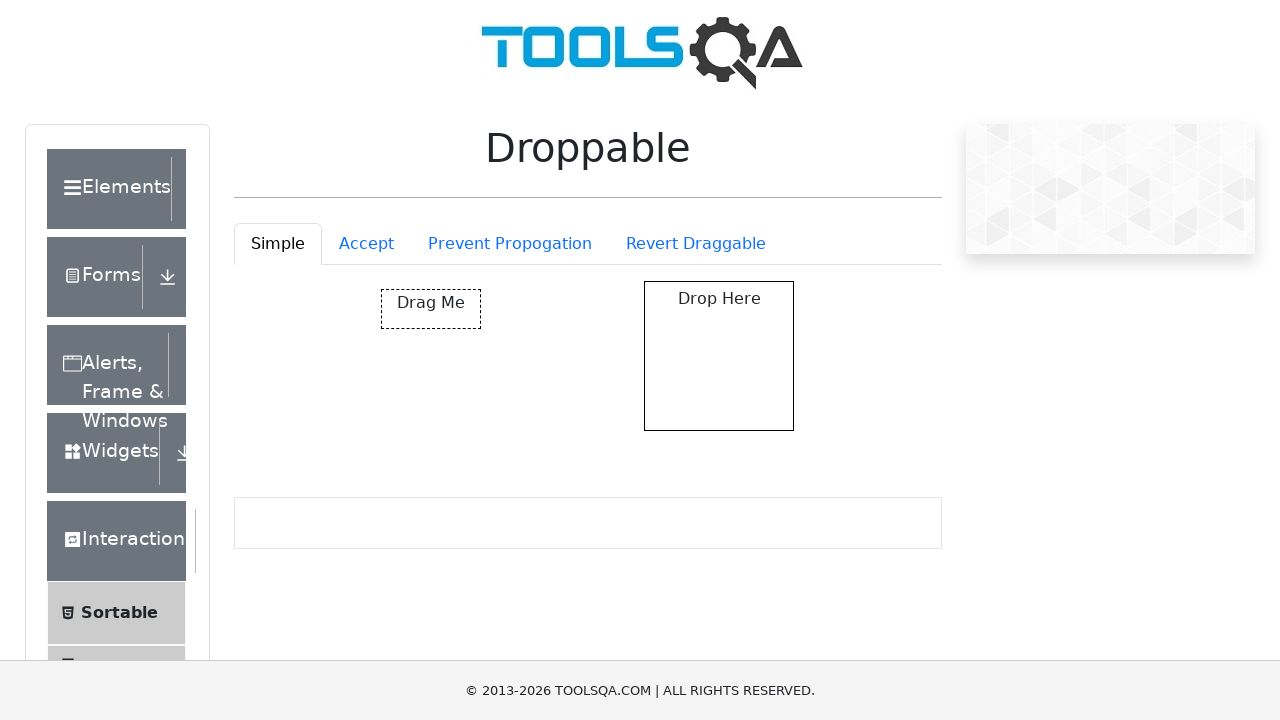

Located the draggable element
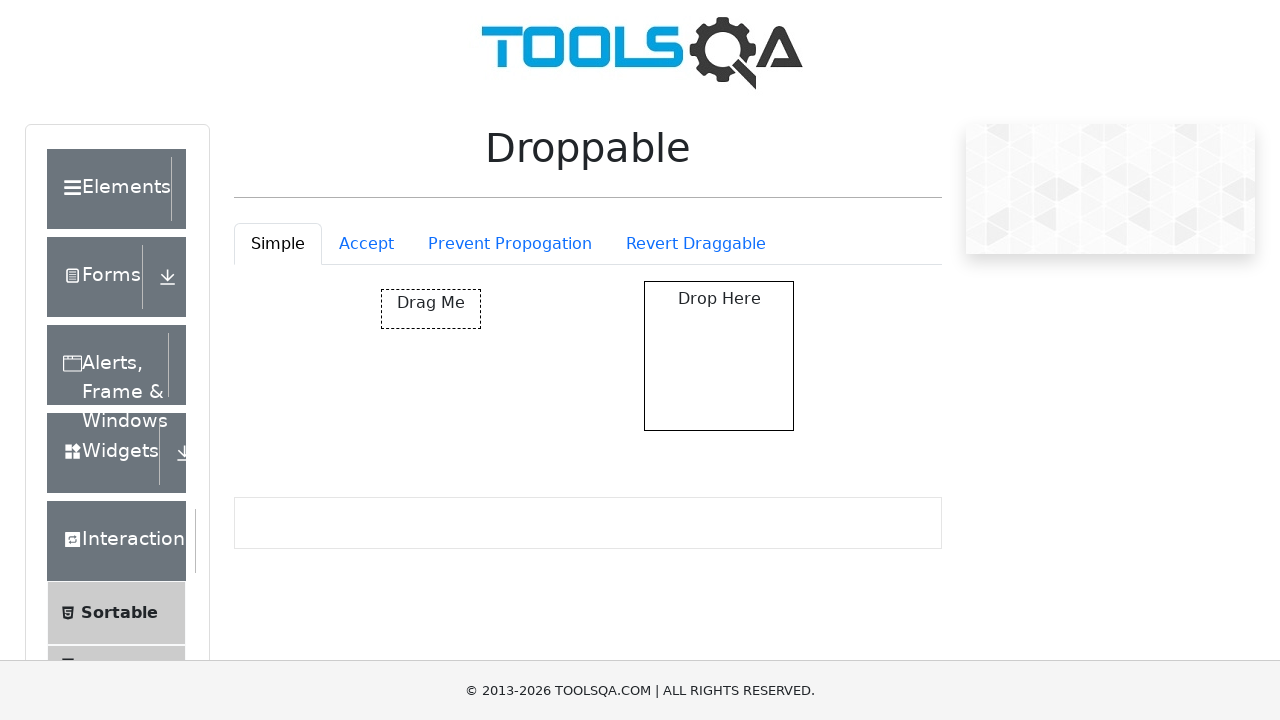

Located the droppable target area
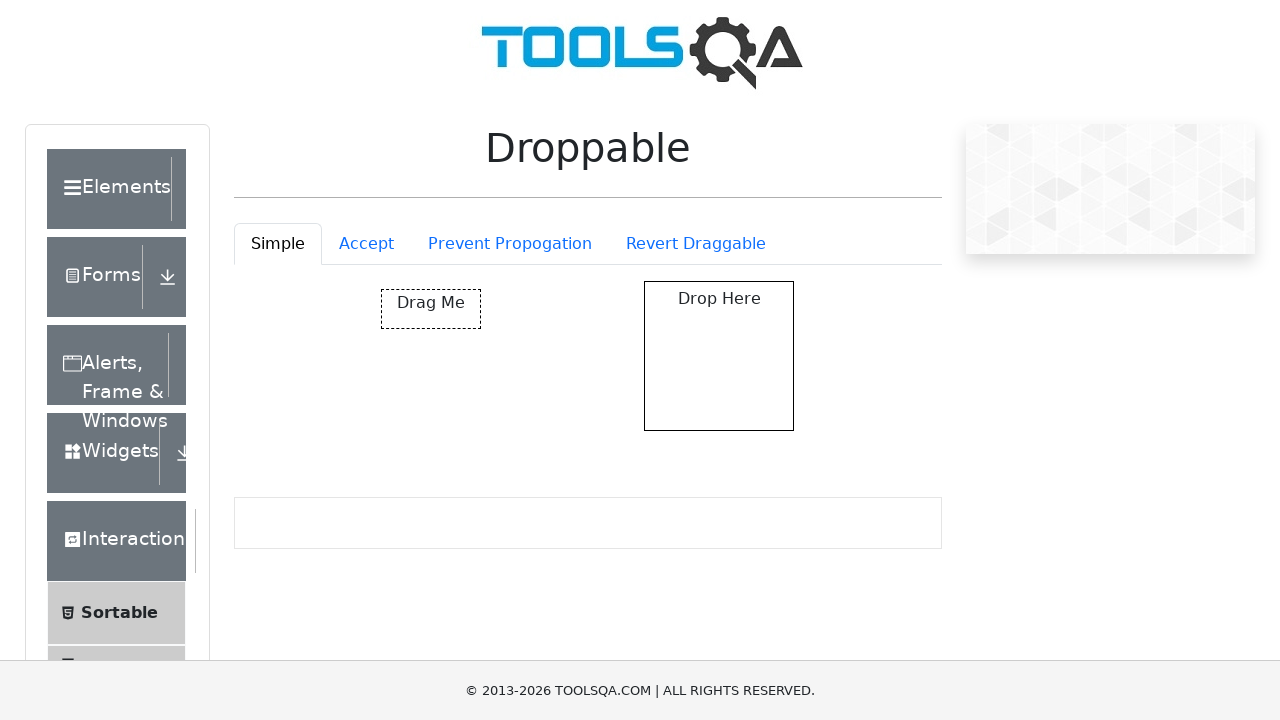

Dragged element to droppable area at (719, 356)
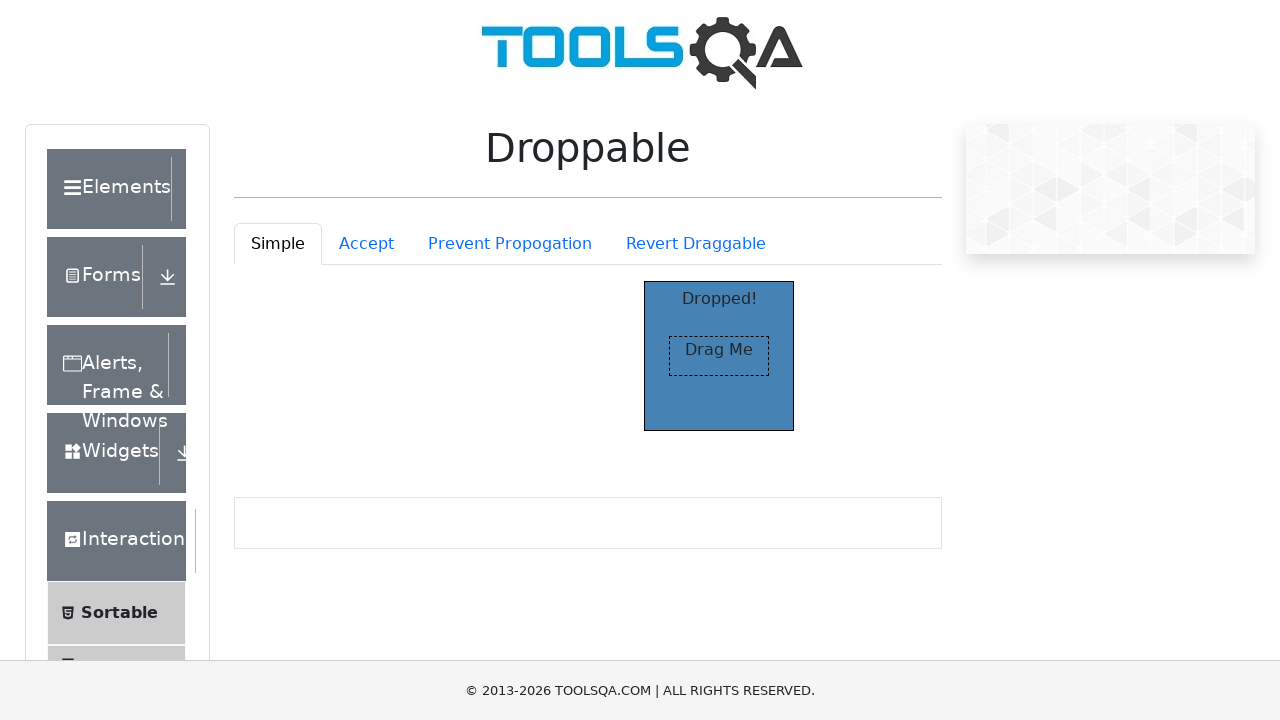

Retrieved text content from droppable area
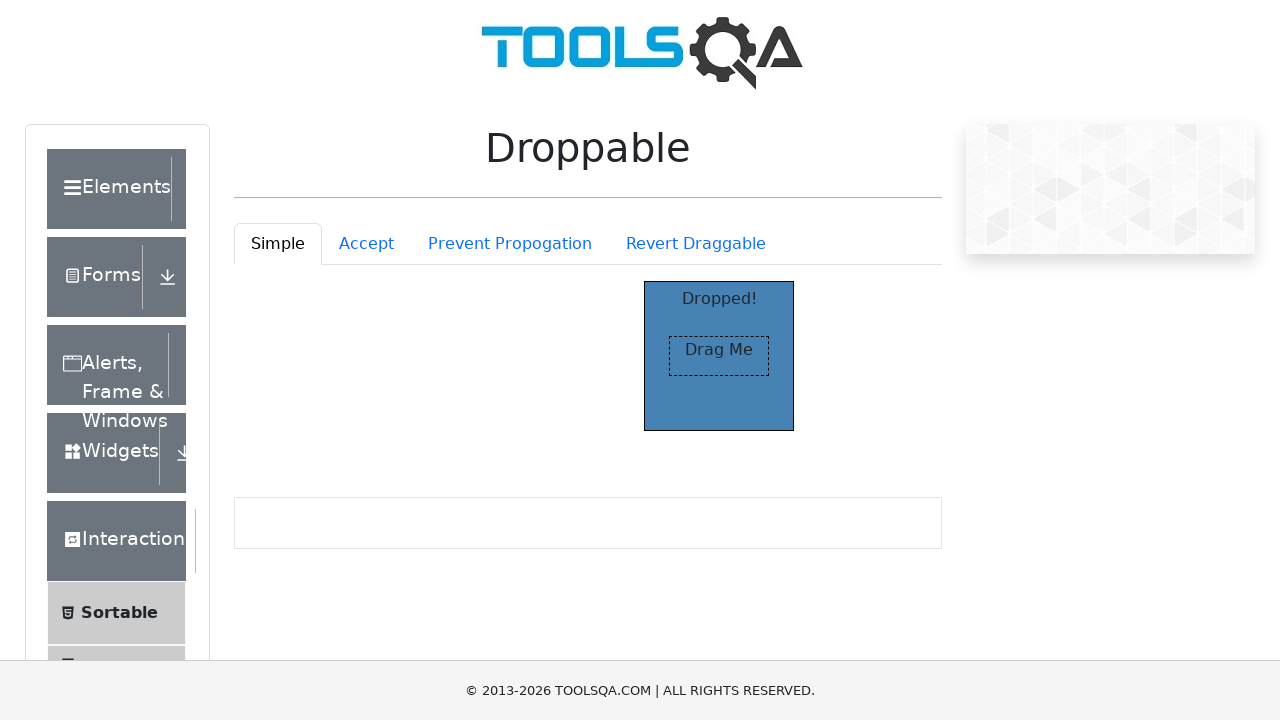

Verified drop was successful - text changed to 'Dropped!'
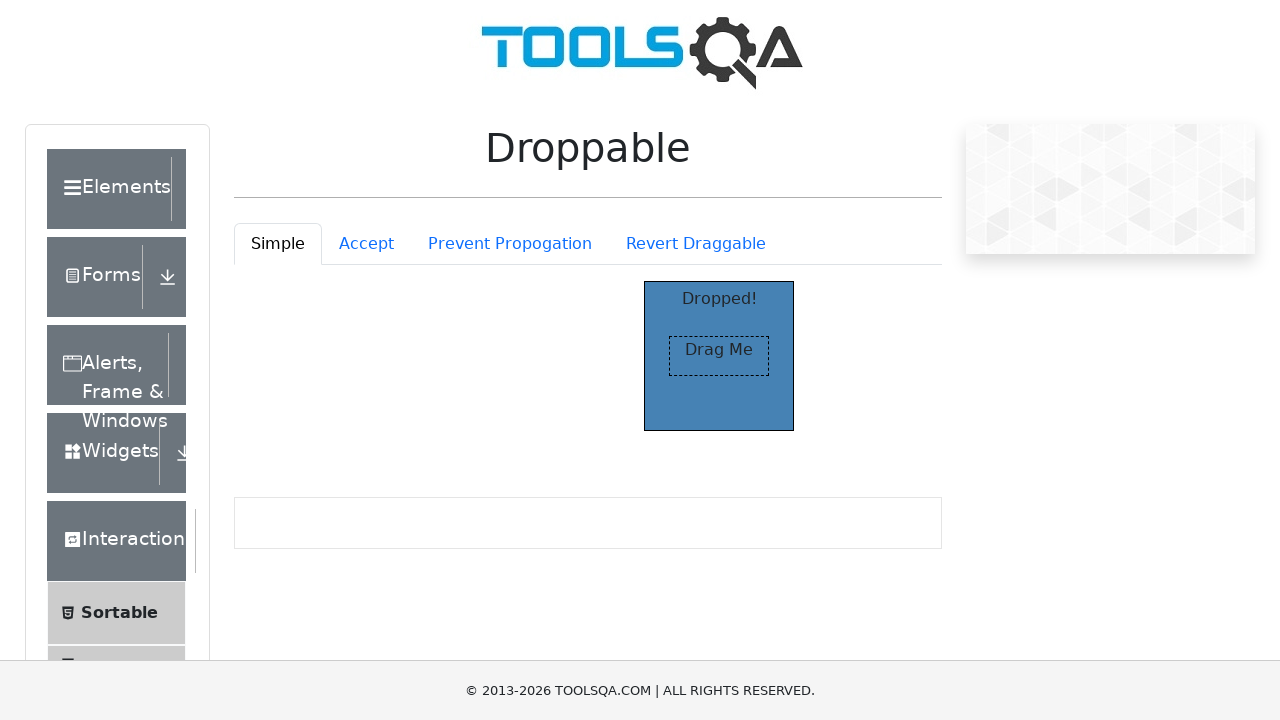

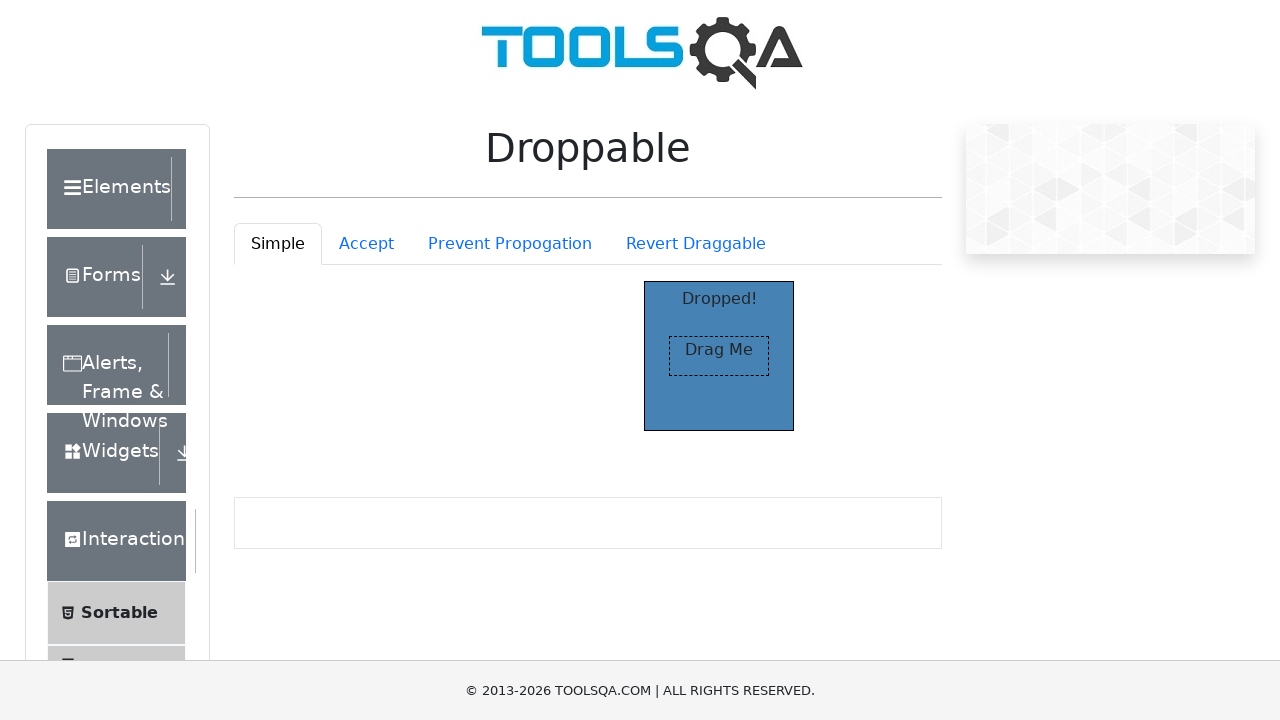